Tests Selenium explicit wait functionality by clicking a button that triggers a delayed text display, then waits for and verifies the dynamically loaded "WebDriver" text element appears.

Starting URL: http://seleniumpractise.blogspot.com/2016/08/how-to-use-explicit-wait-in-selenium.html

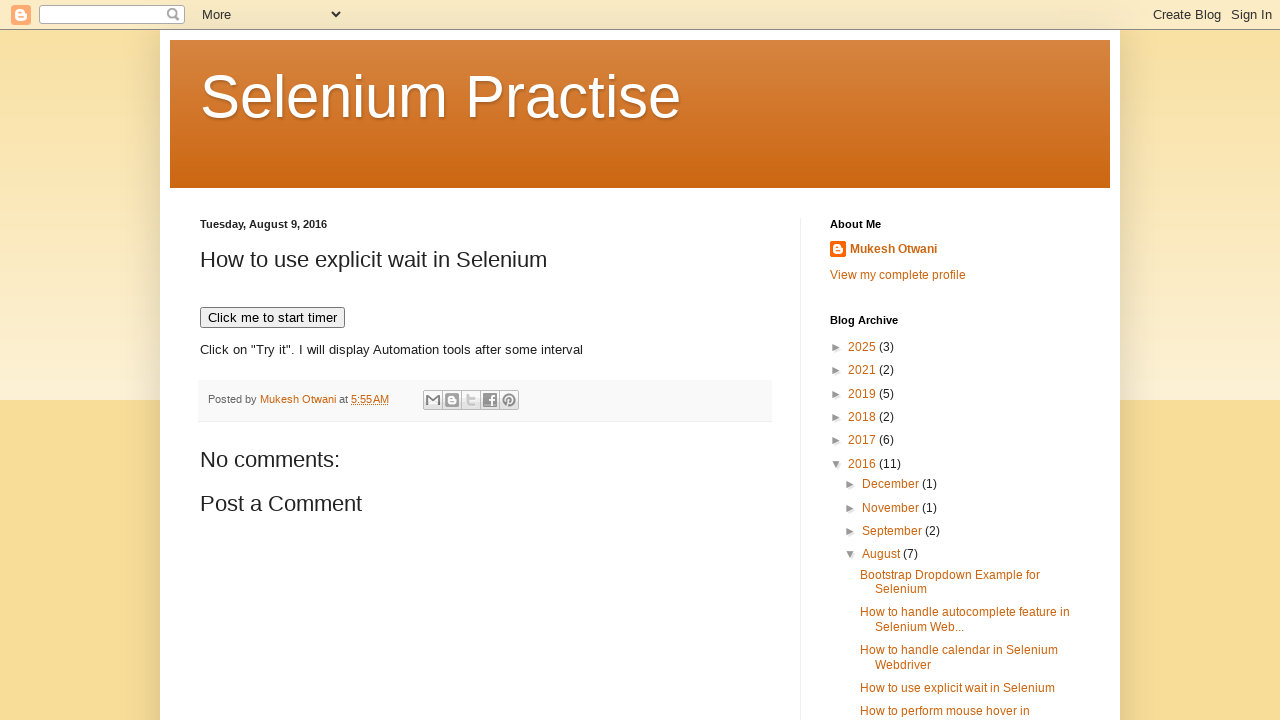

Navigated to Selenium explicit wait practice page
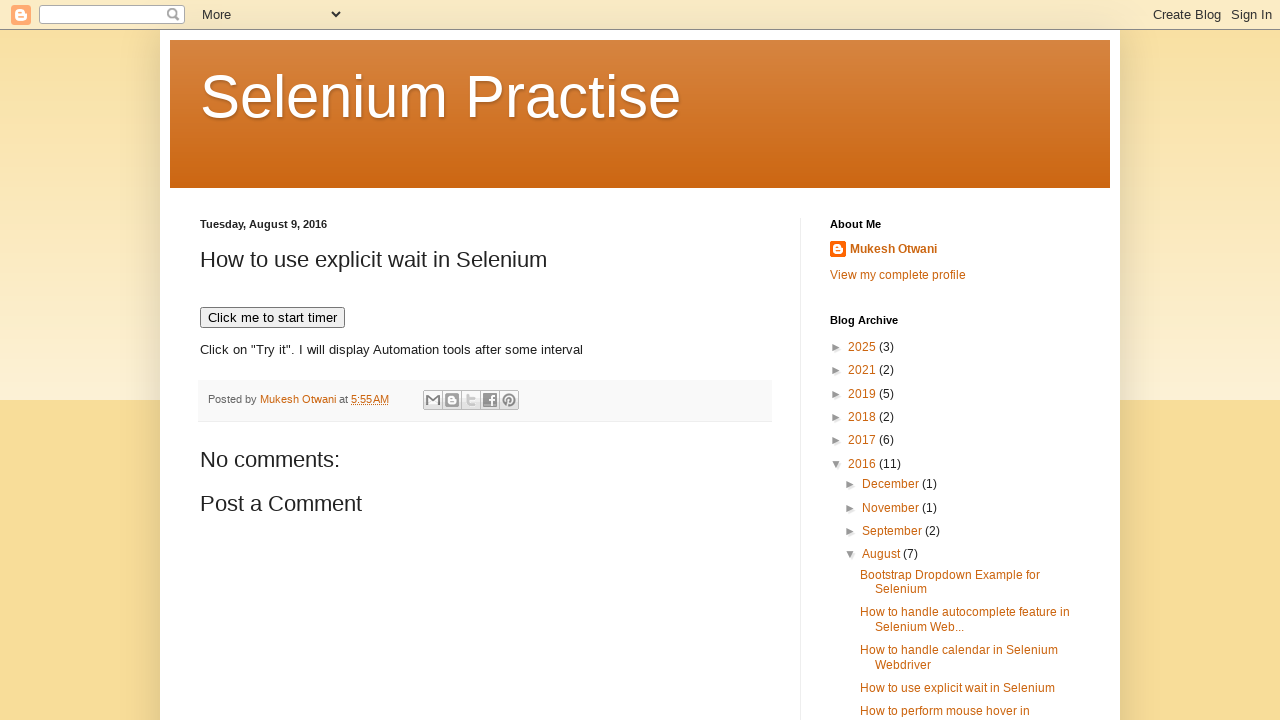

Clicked button to trigger delayed text display at (272, 318) on button[onclick='timedText()']
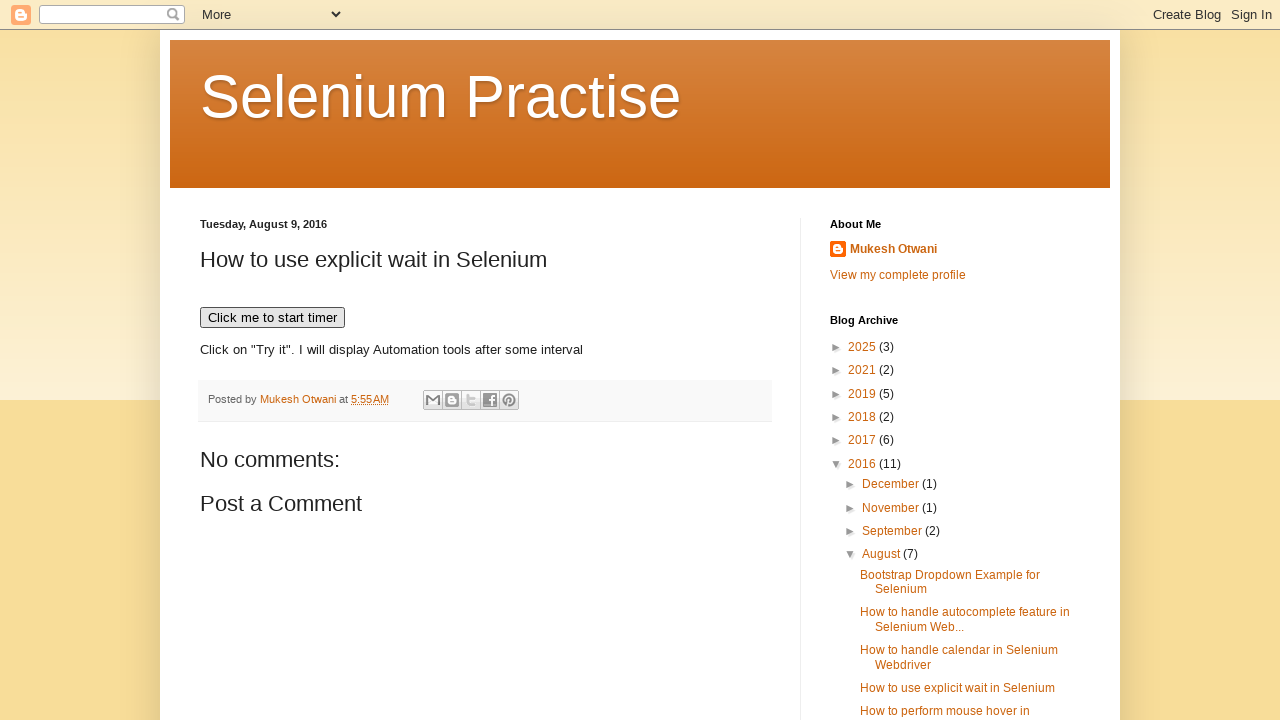

Waited for and found dynamically loaded 'WebDriver' text element
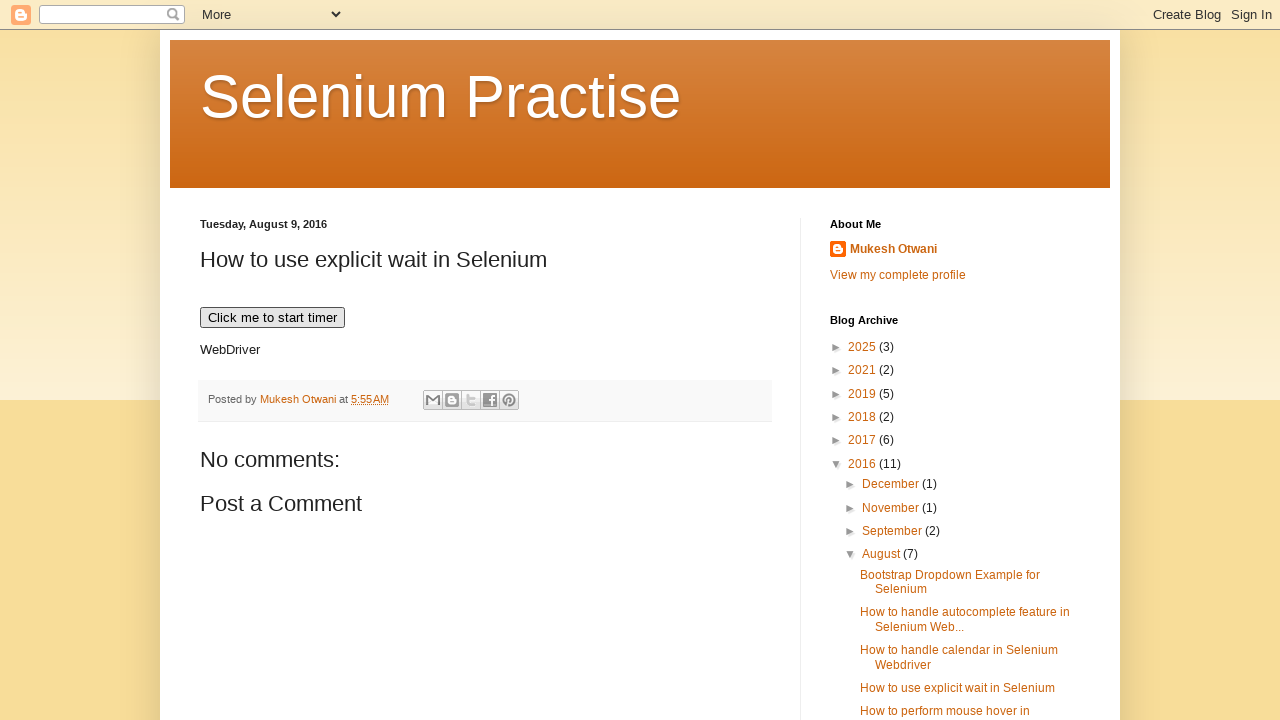

Verified 'WebDriver' text content is present
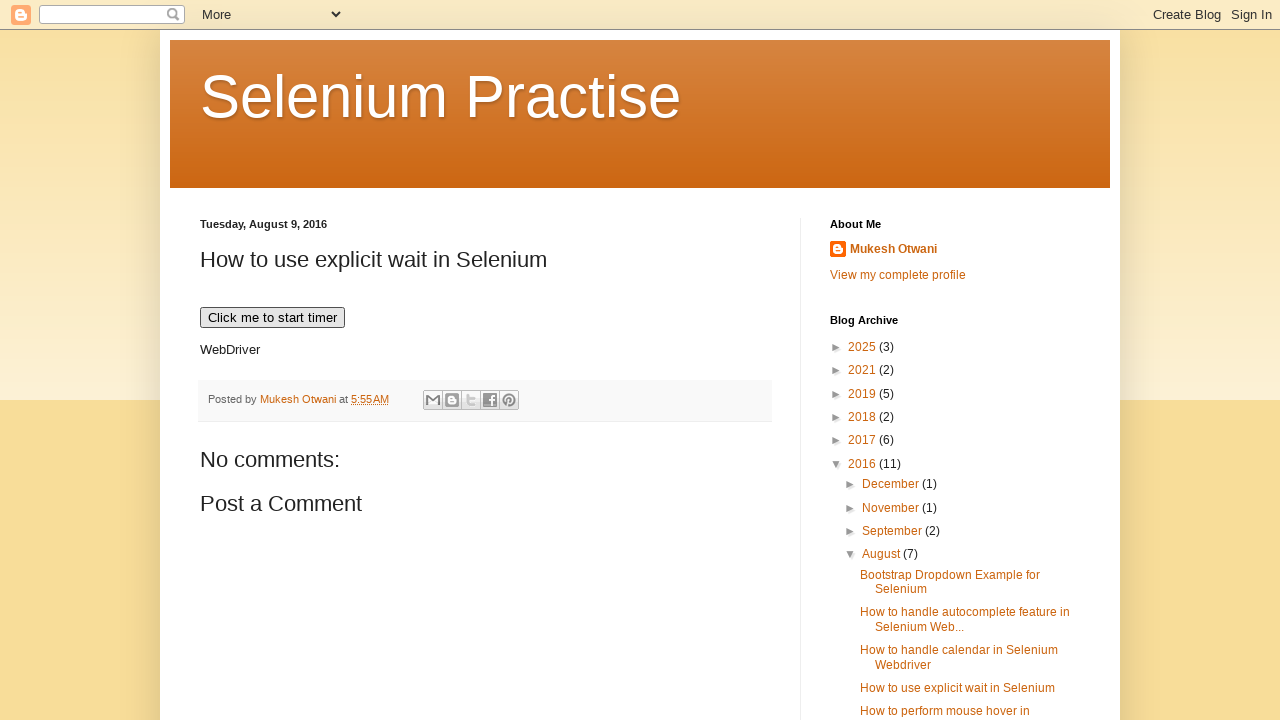

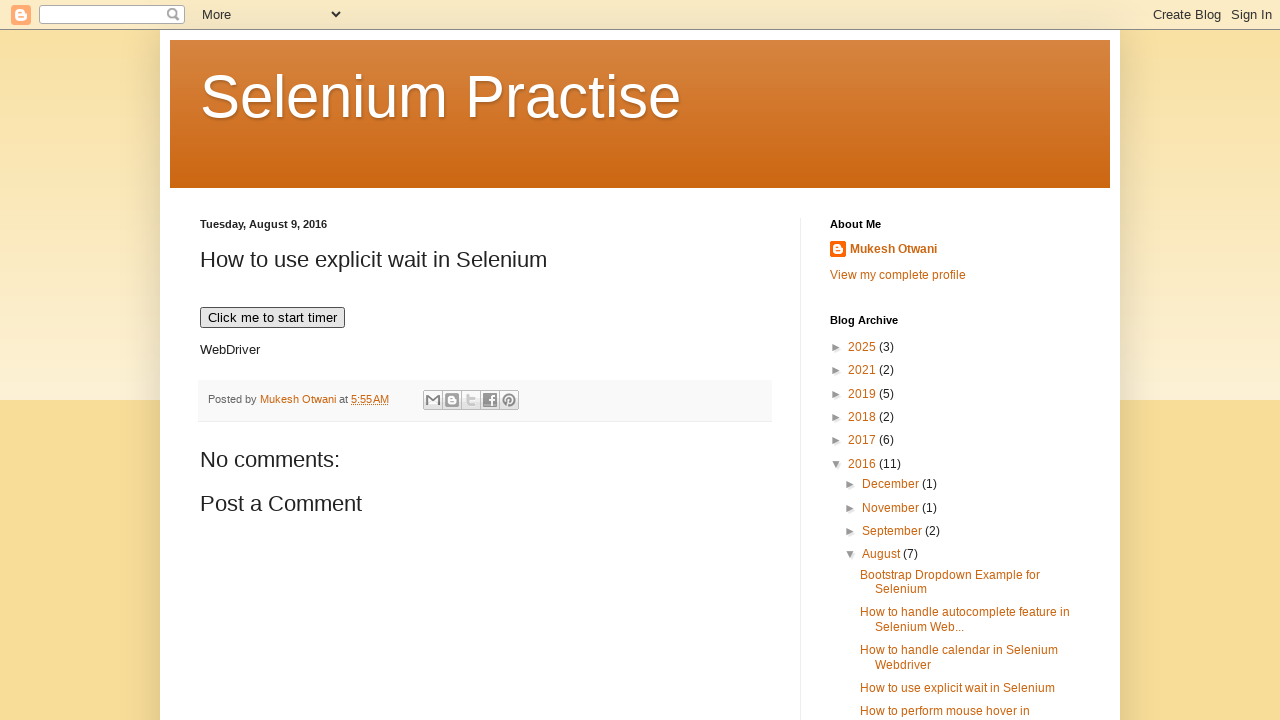